Tests radio button interactions by selecting a different radio button option

Starting URL: https://testpages.herokuapp.com/styled/basic-html-form-test.html

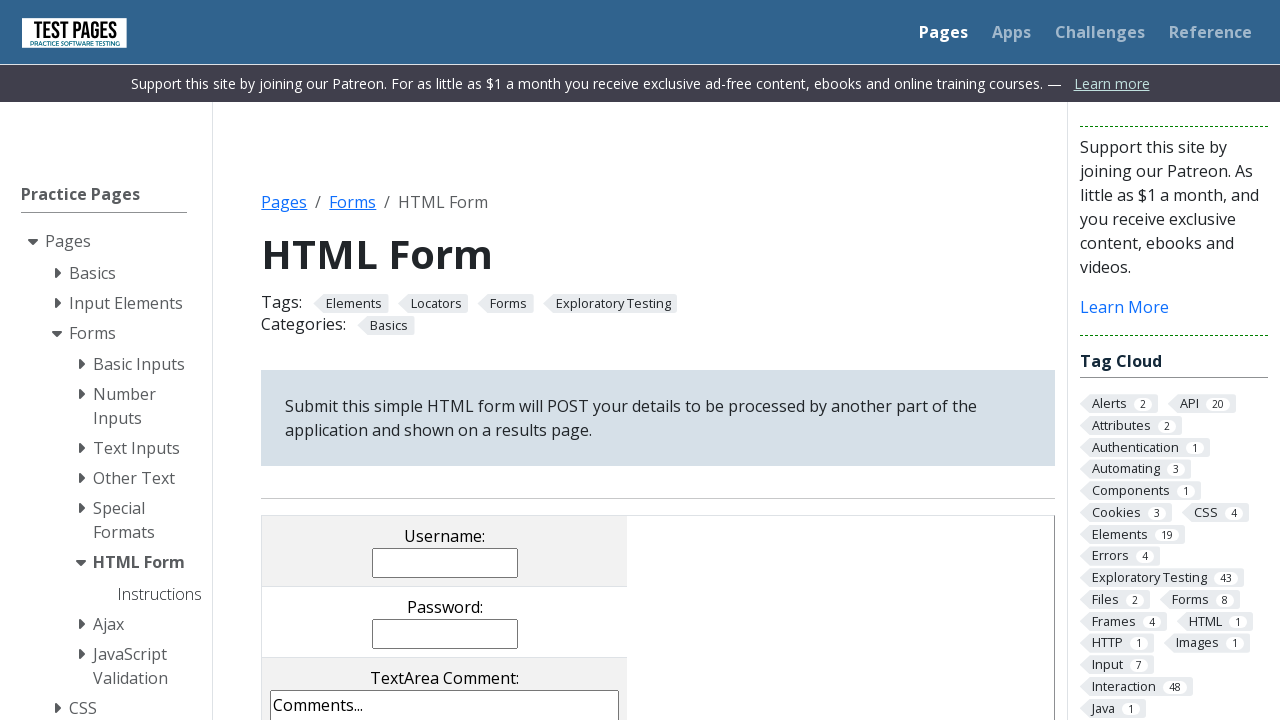

Located the third radio button option
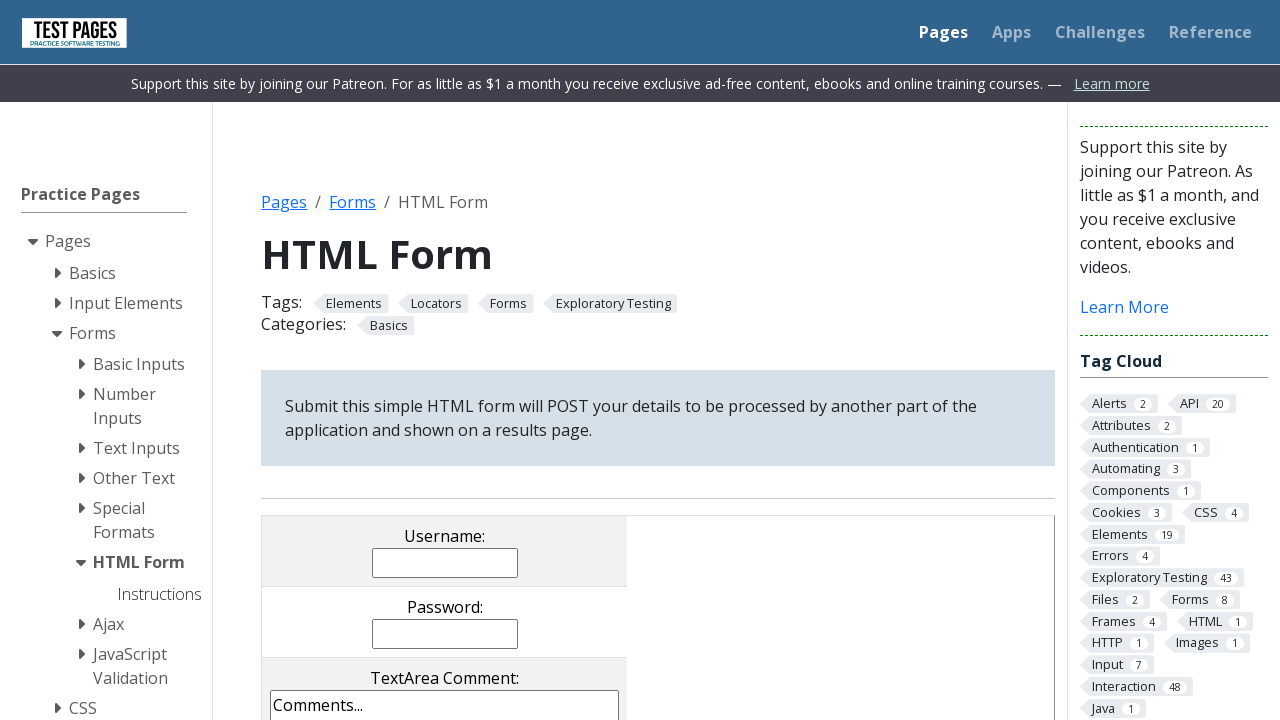

Selected the third radio button option at (488, 360) on internal:role=radio >> nth=2
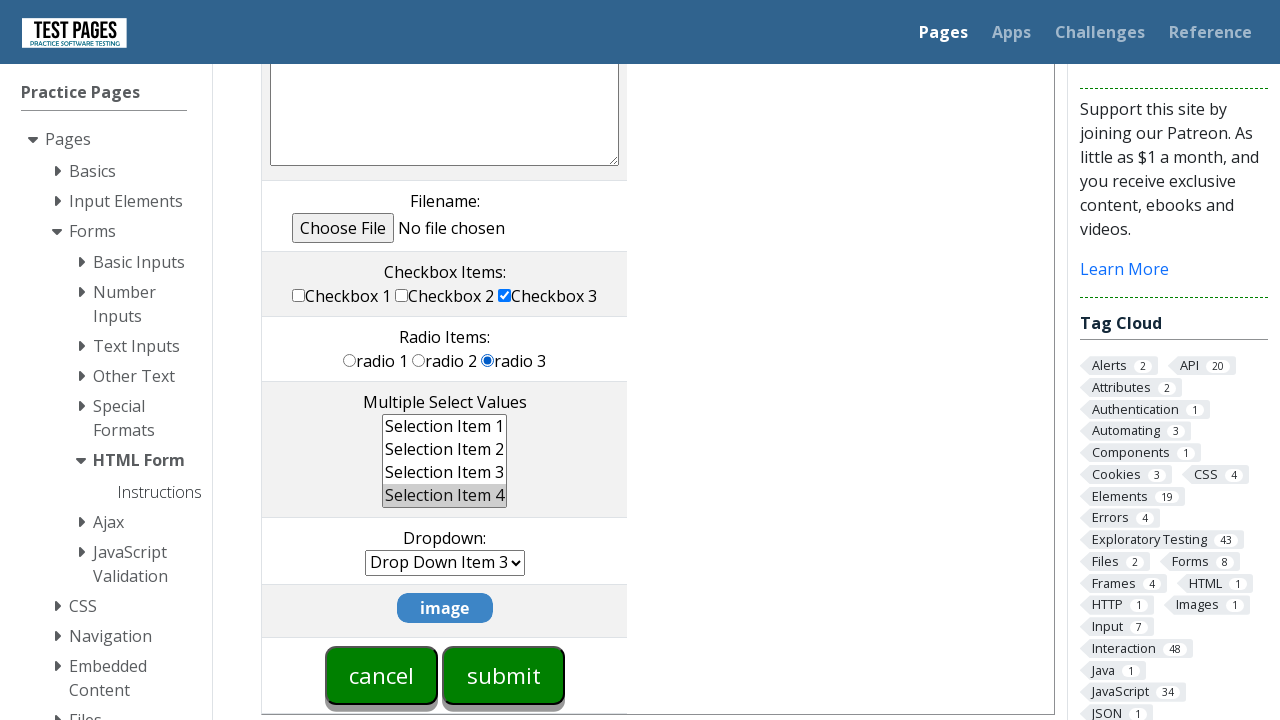

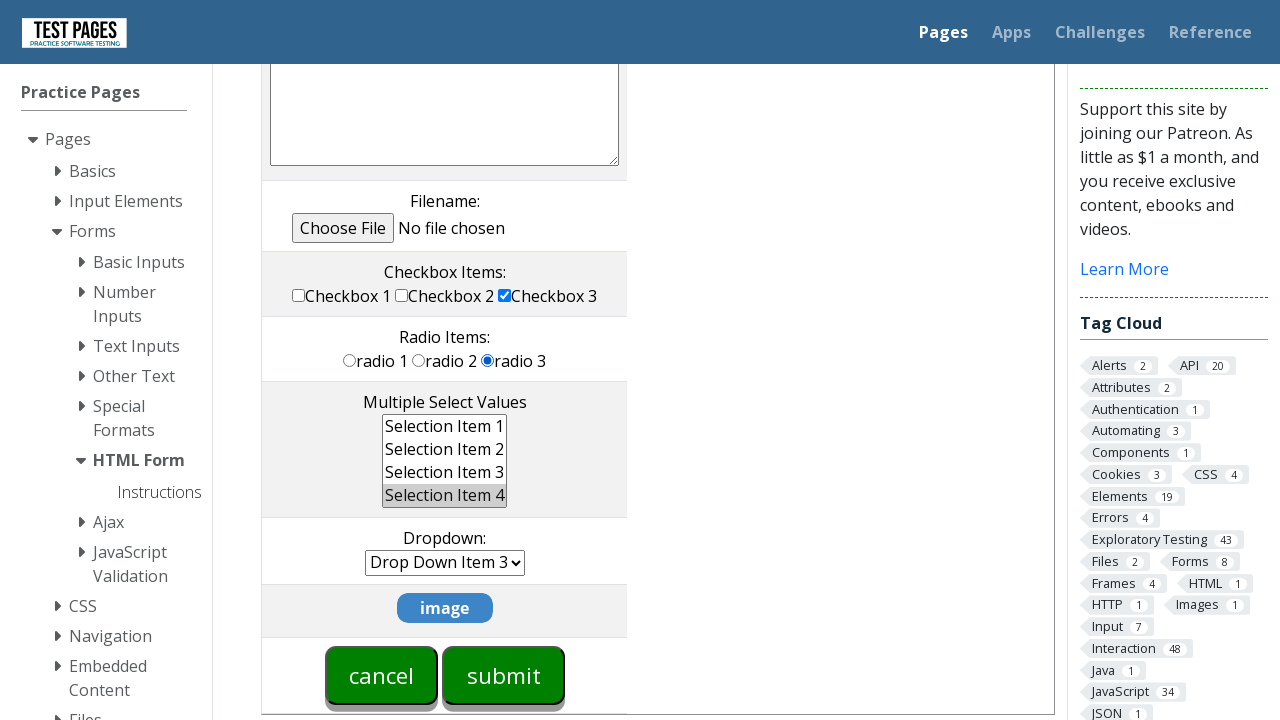